Tests checkbox/radio button handling by finding form checkboxes on a practice website and clicking on the male radio button, then verifying its selected state.

Starting URL: https://testautomationpractice.blogspot.com/

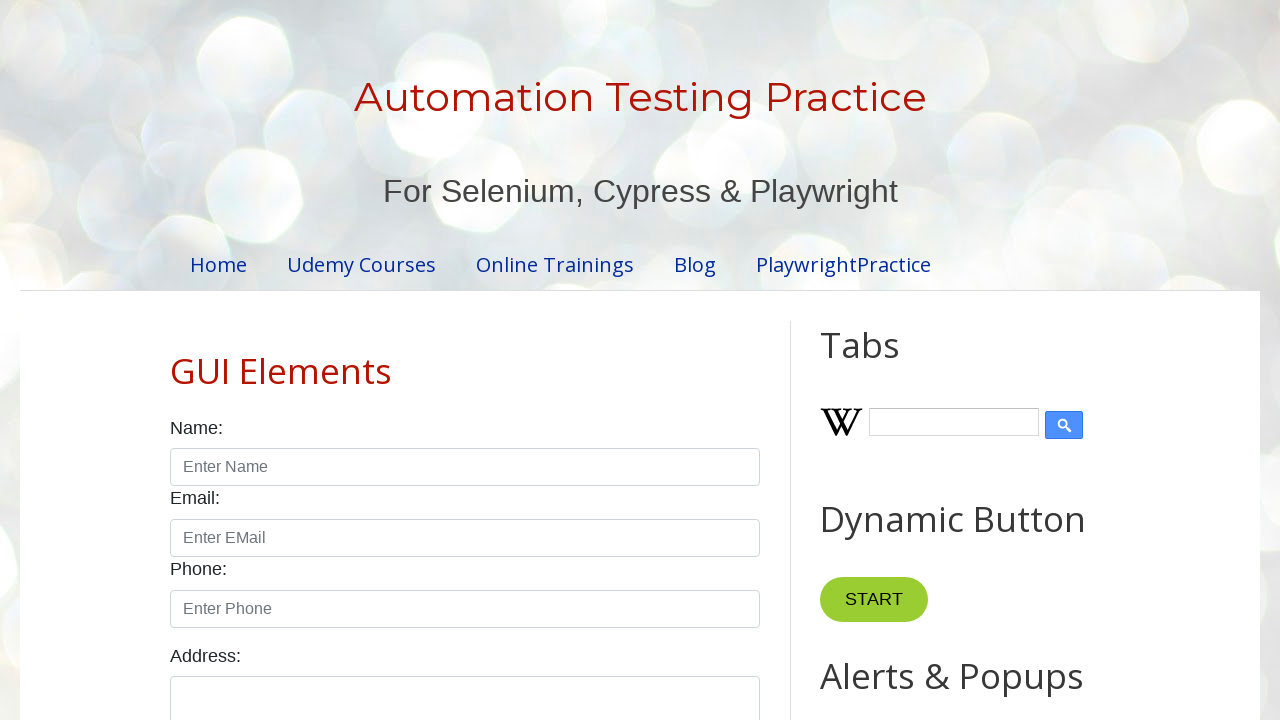

Waited for checkboxes to load on the practice website
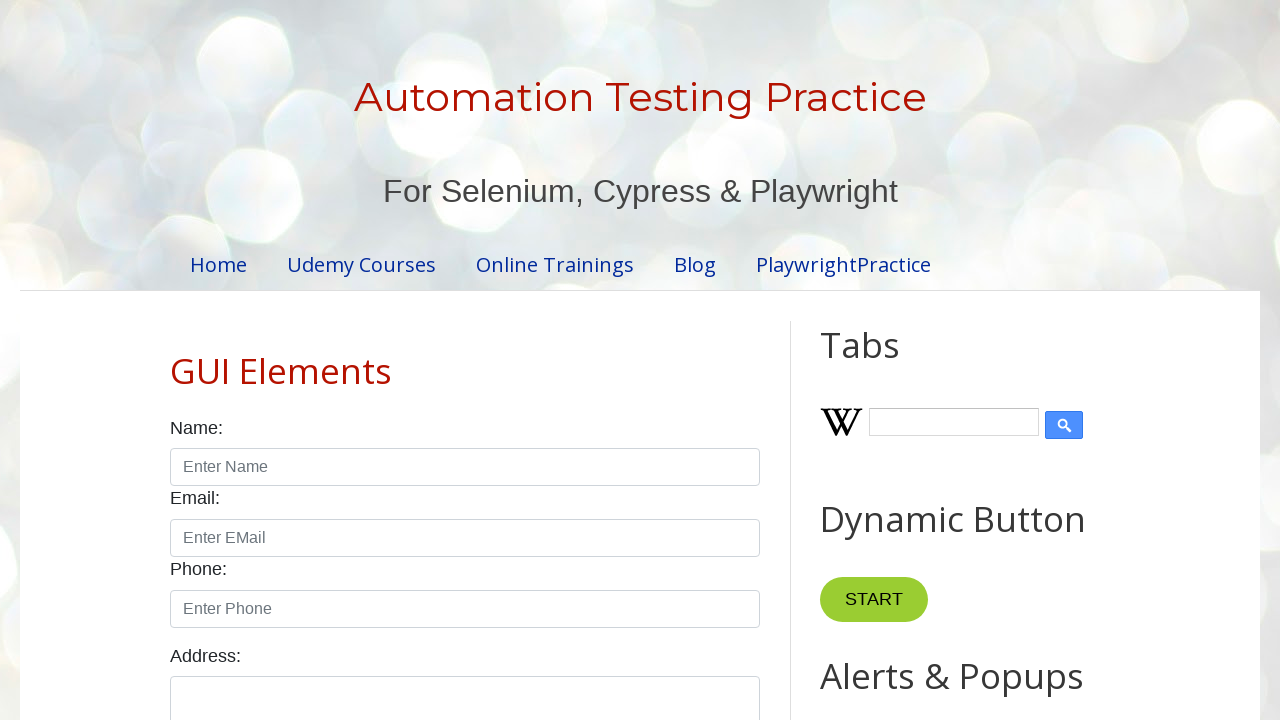

Located all checkboxes on the form
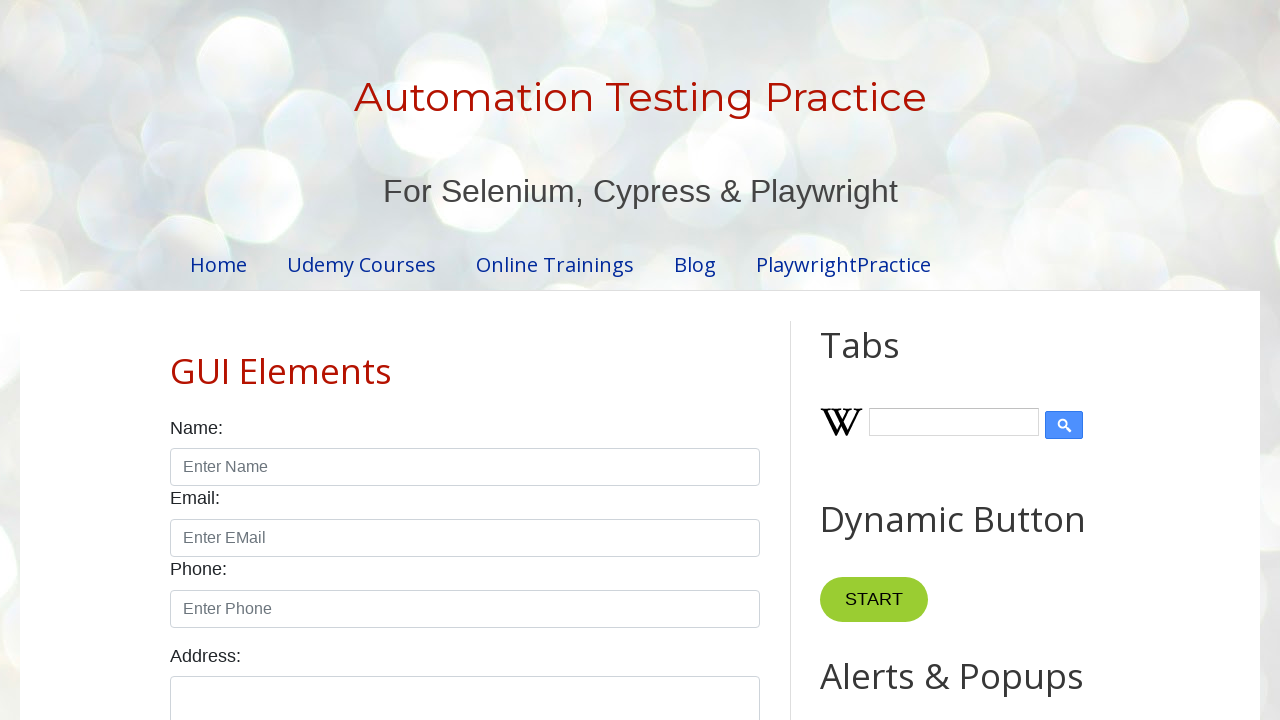

Clicked on the male radio button at (176, 360) on input#male
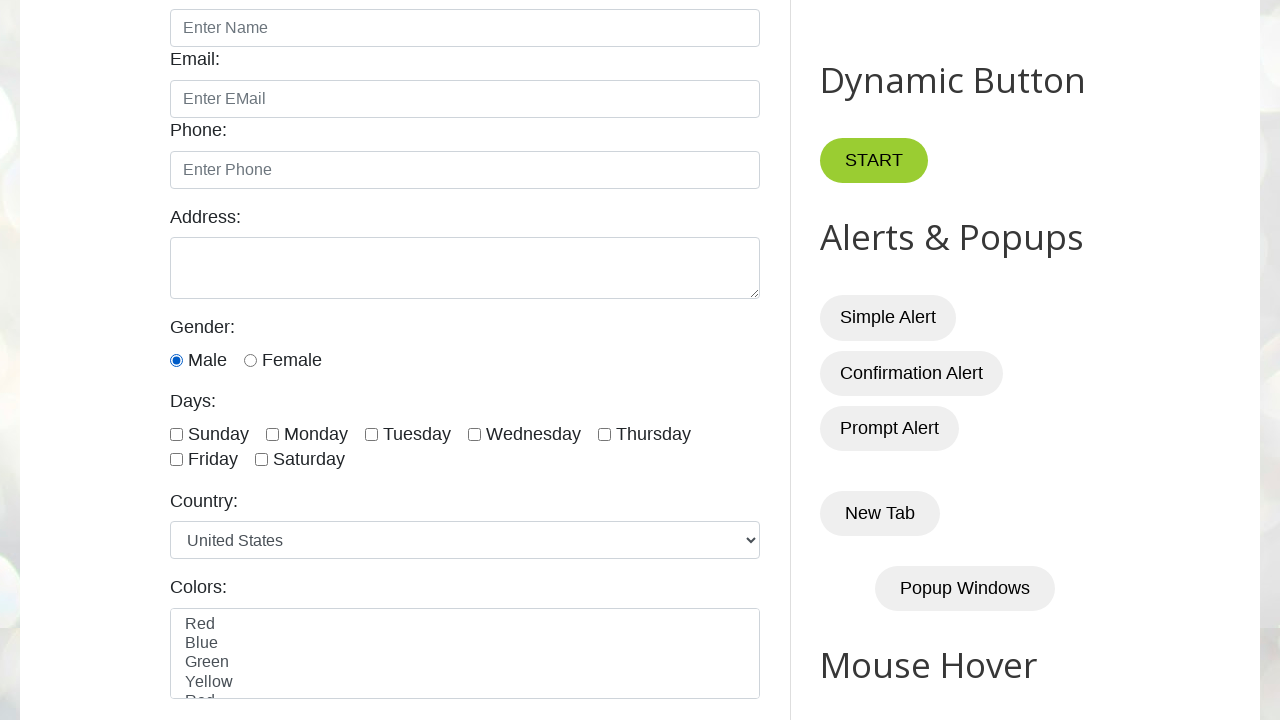

Retrieved selected state of male radio button
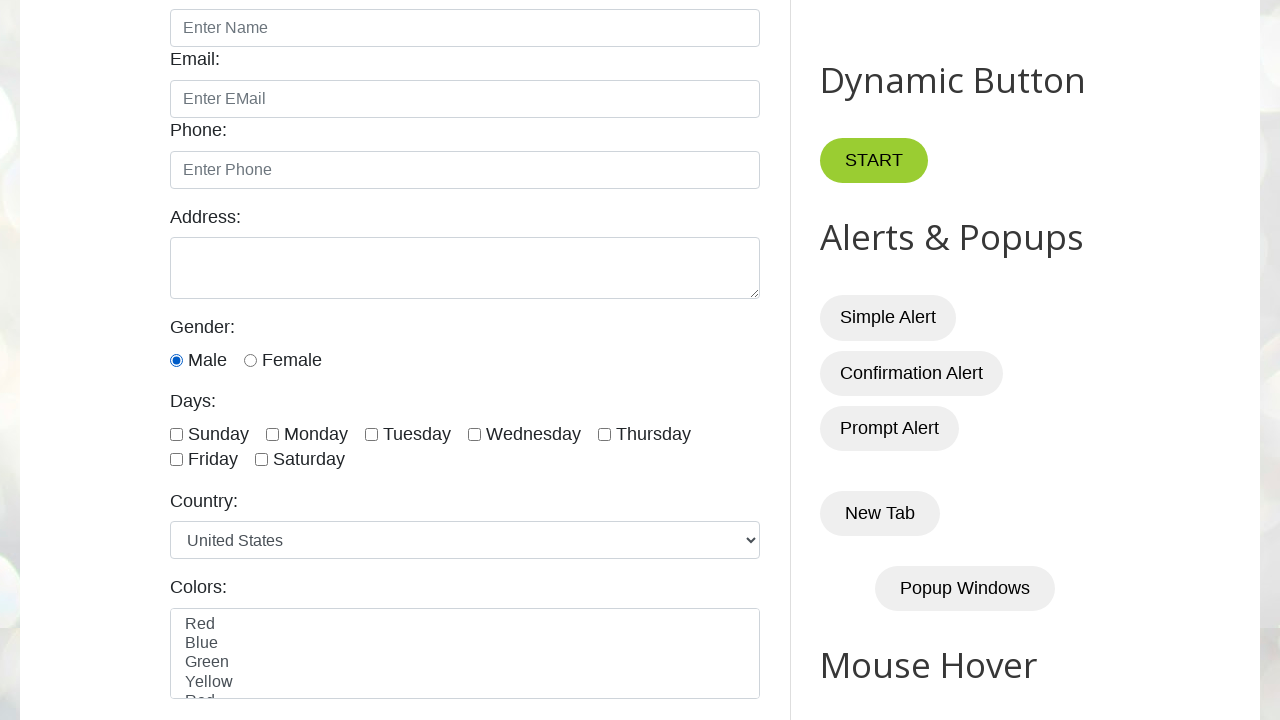

Verified that male radio button is selected
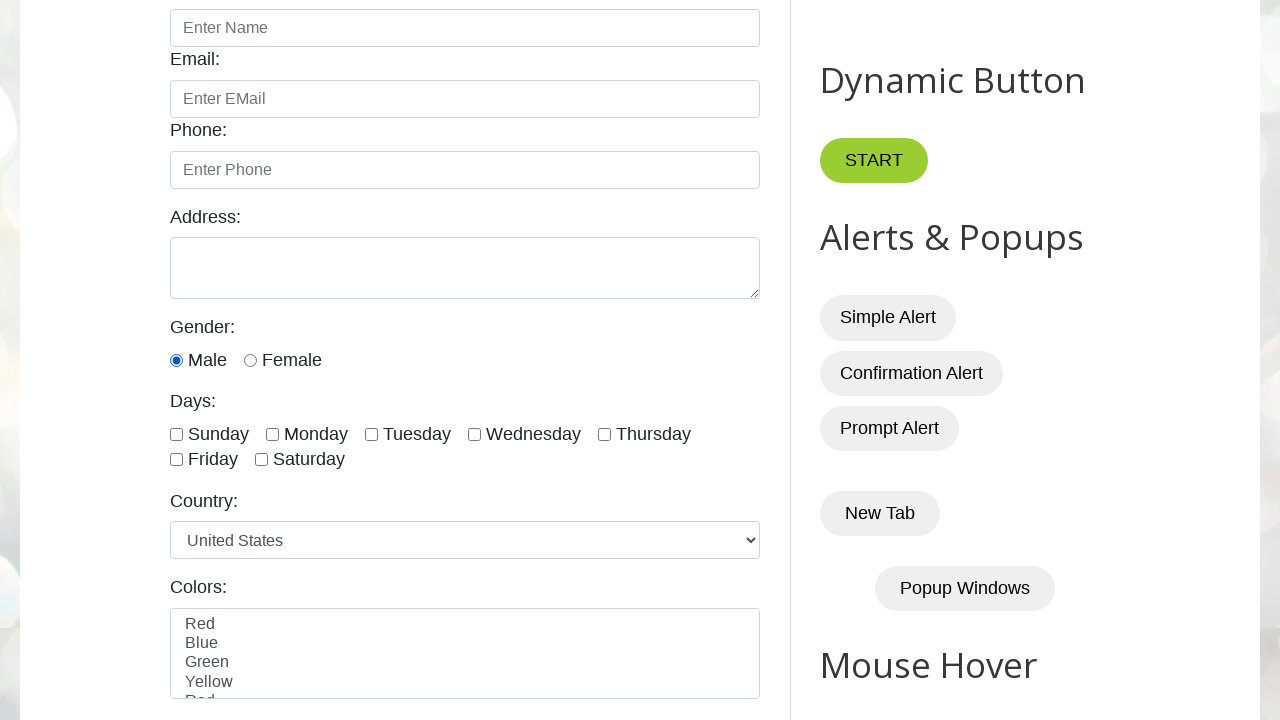

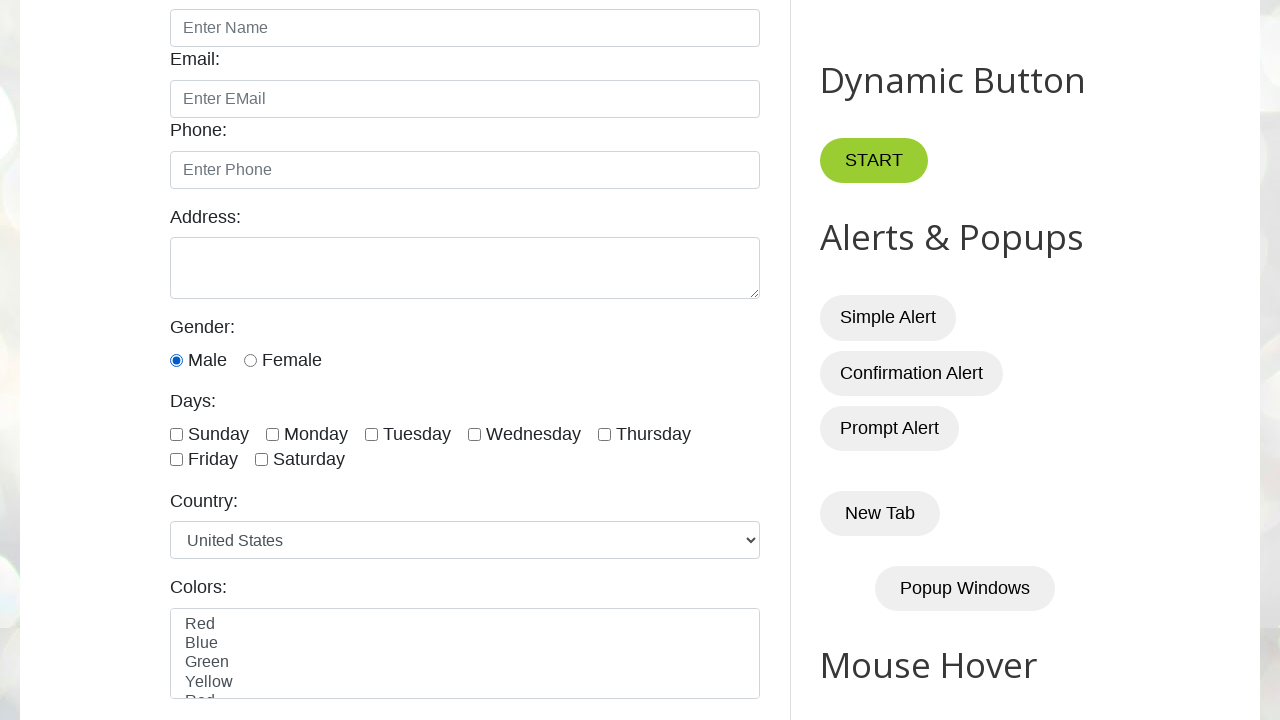